Tests JavaScript scroll functionality by scrolling to the bottom of the ToolsQA homepage, then scrolling back to the top while capturing the page title.

Starting URL: https://www.toolsqa.com/

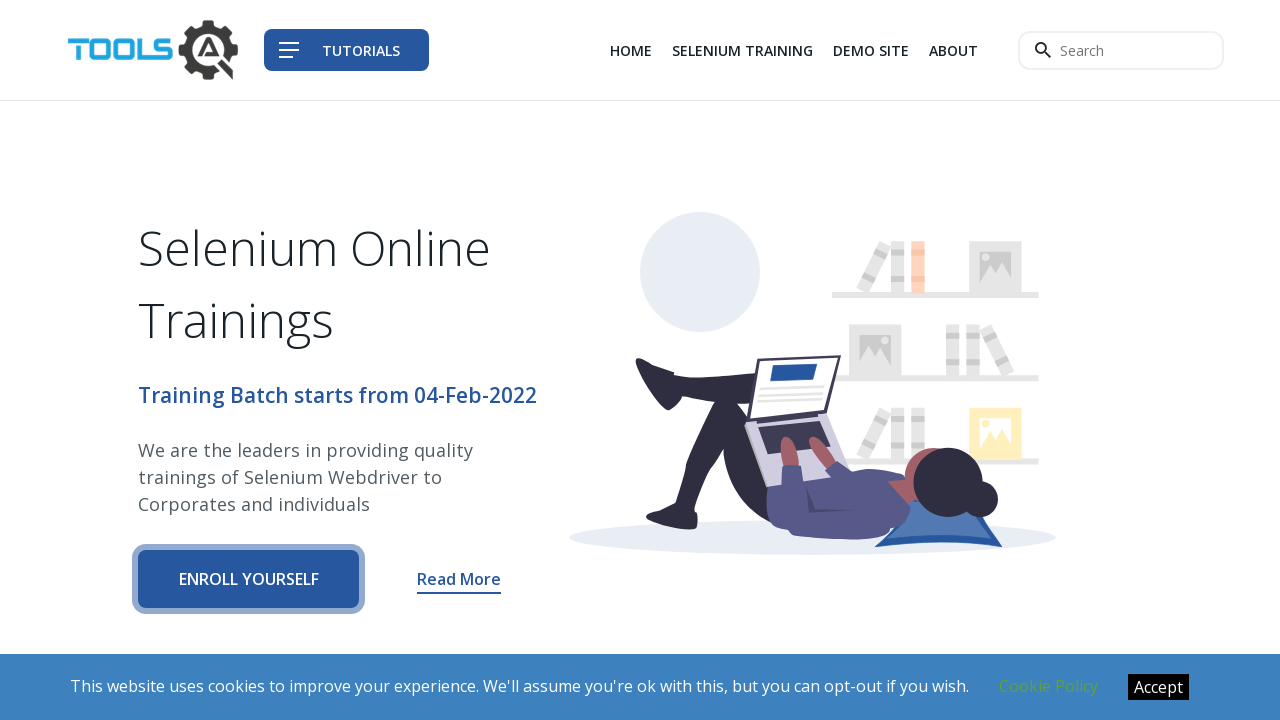

Set viewport size to 1920x1080
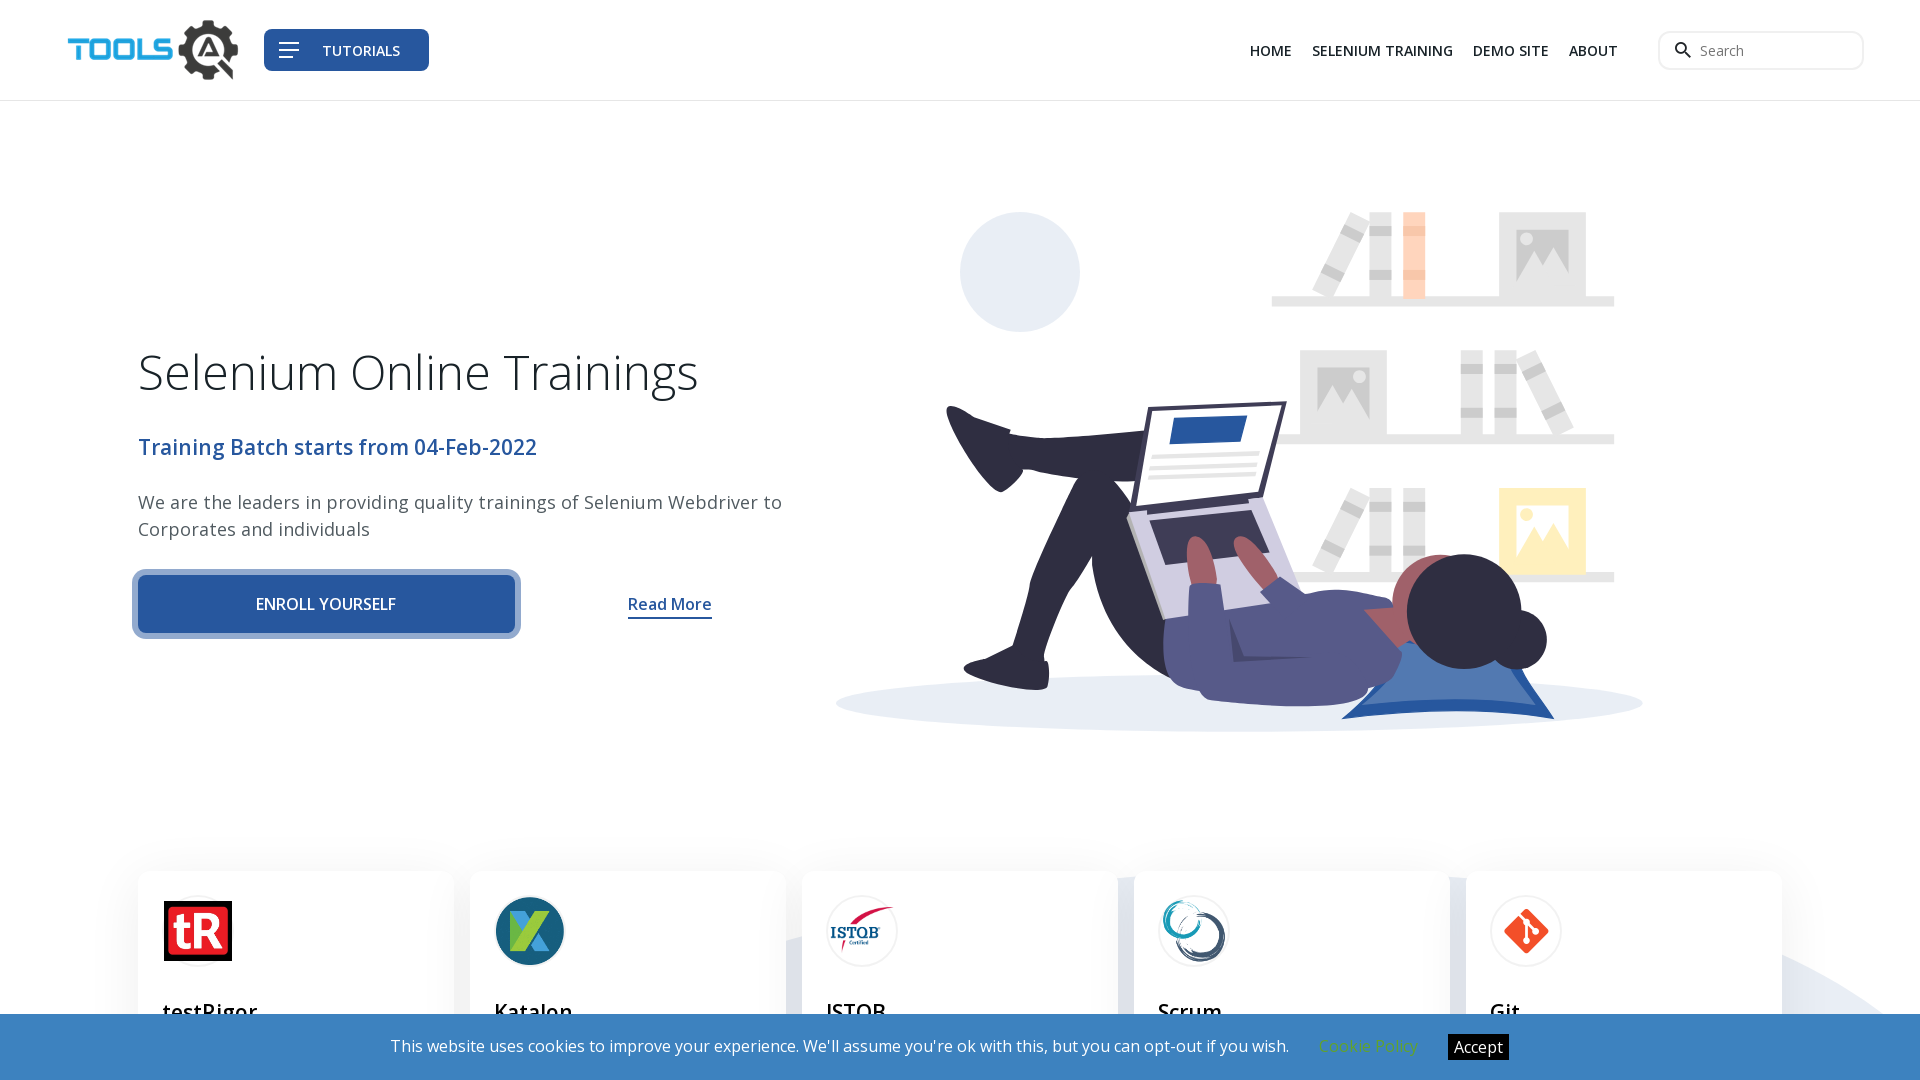

Scrolled to the bottom of the ToolsQA homepage
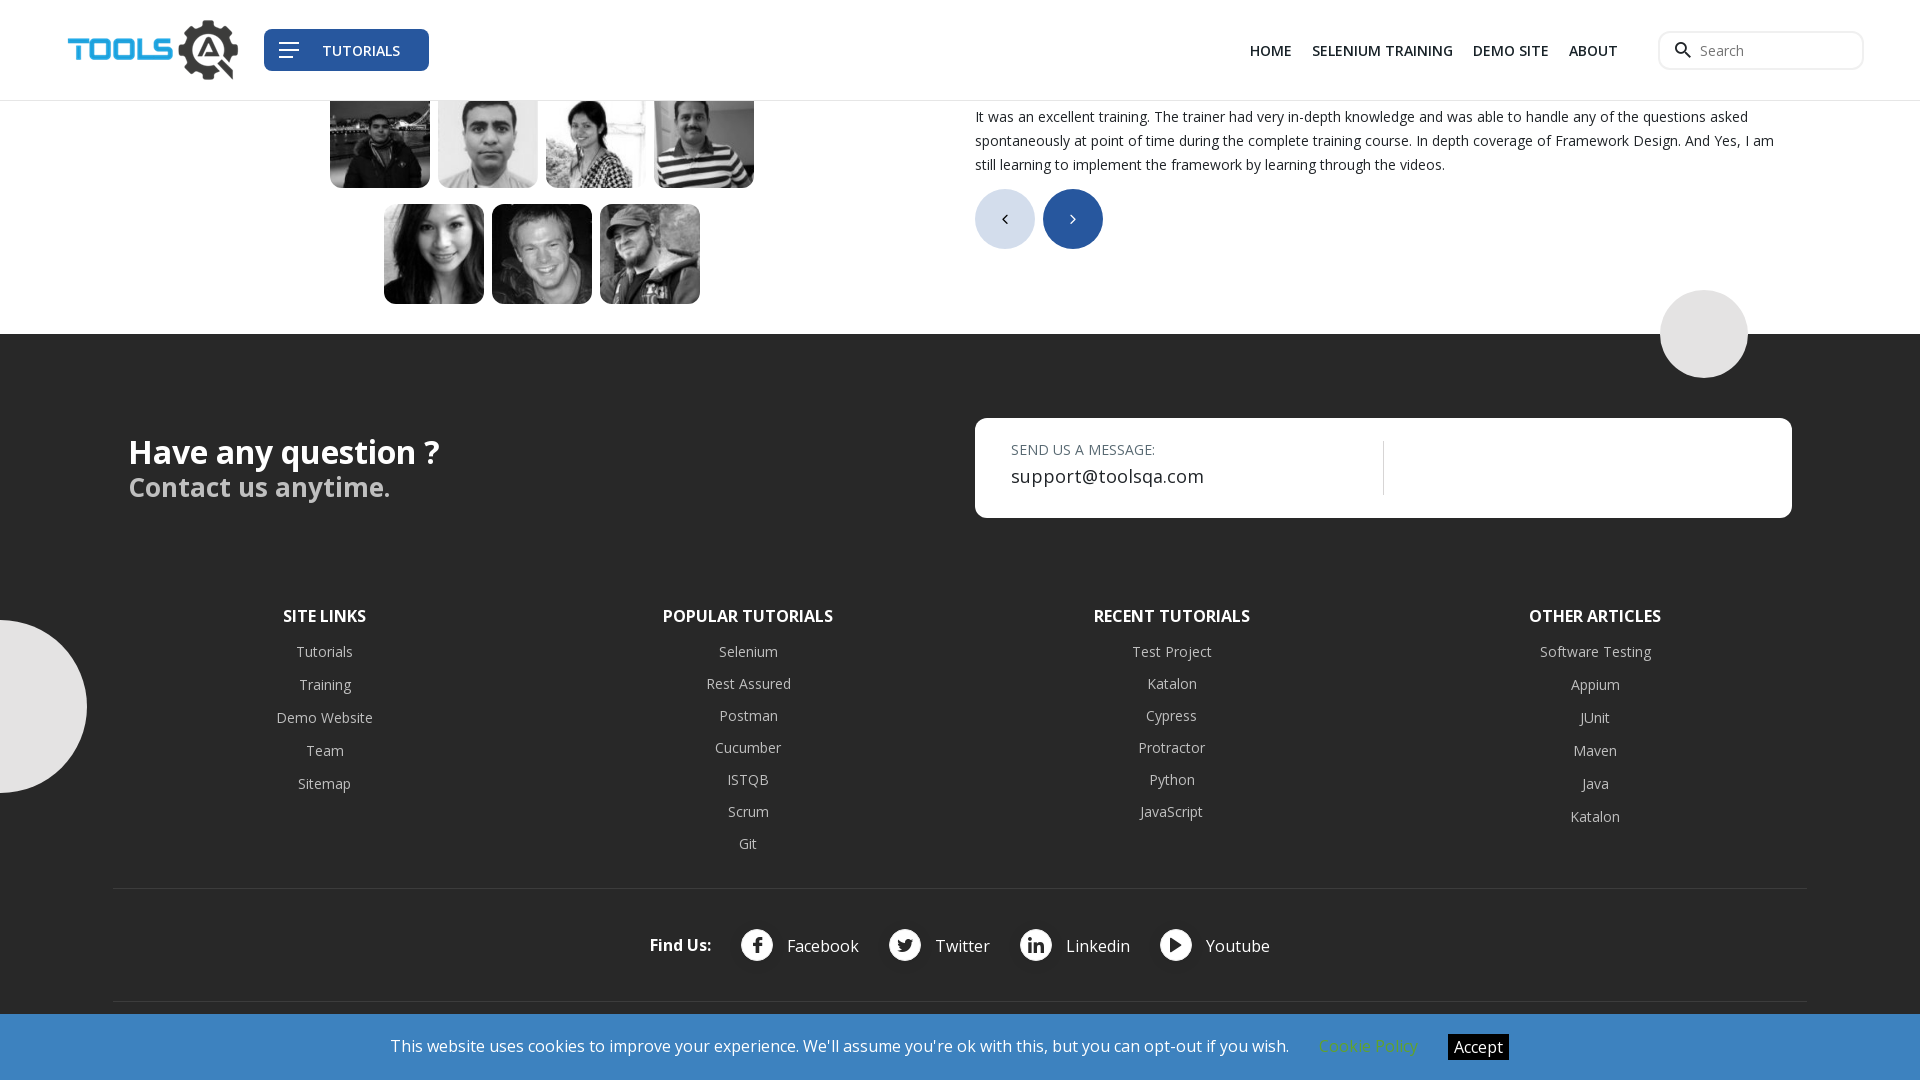

Waited 500ms for scroll animation to complete
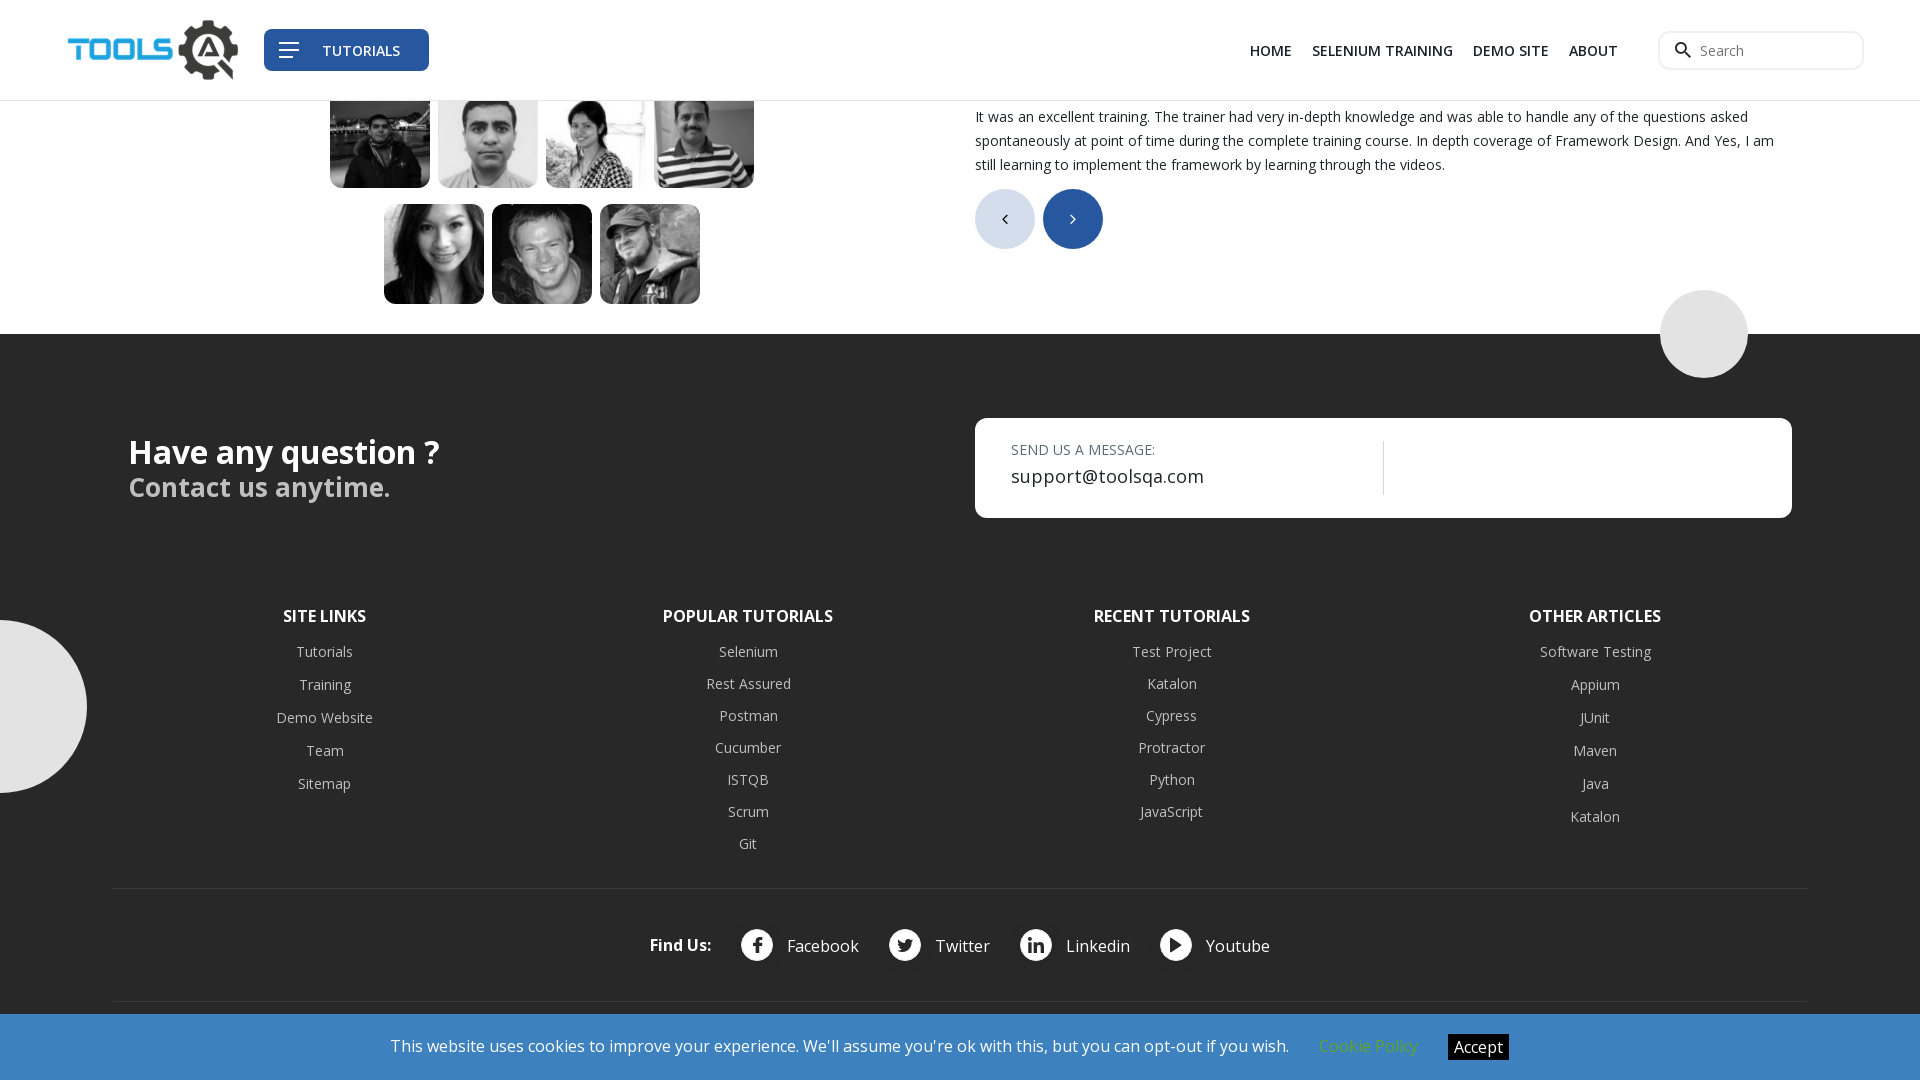

Captured page title: Tools QA
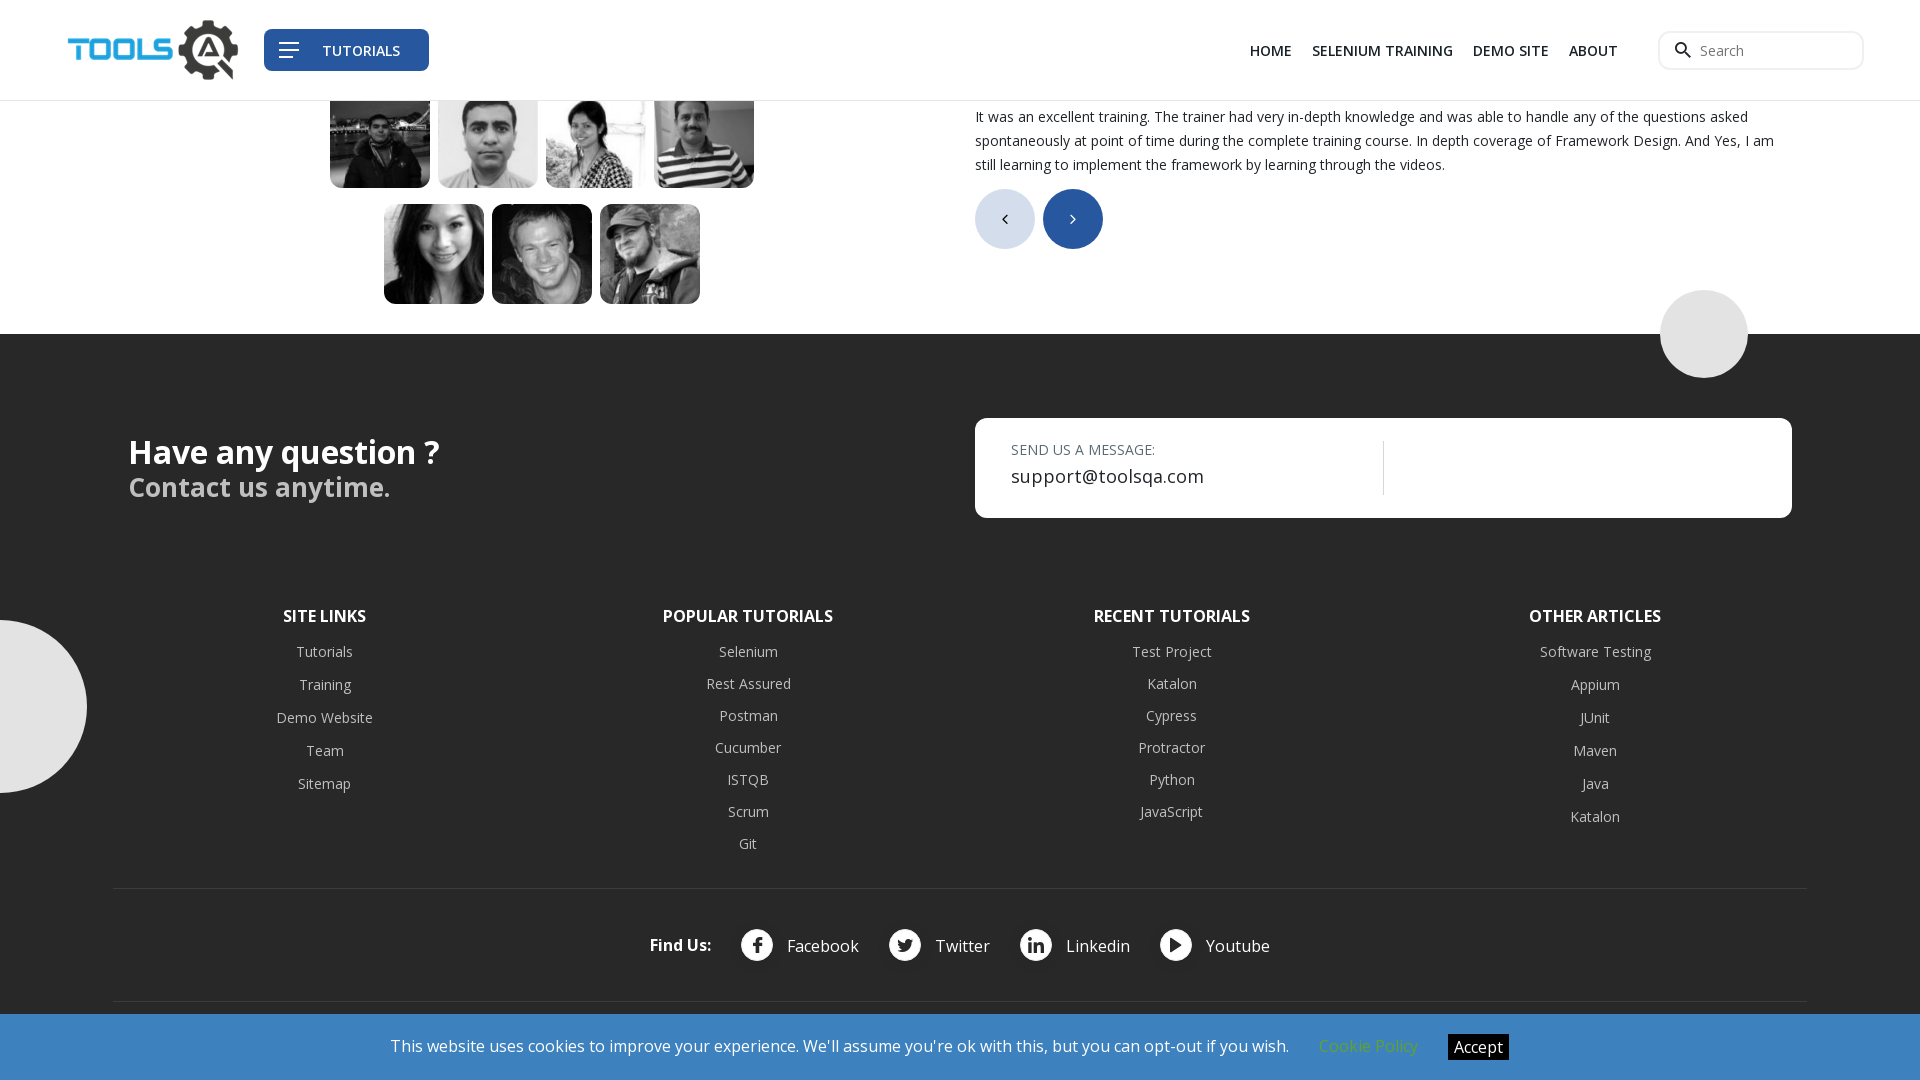

Scrolled back to the top of the page
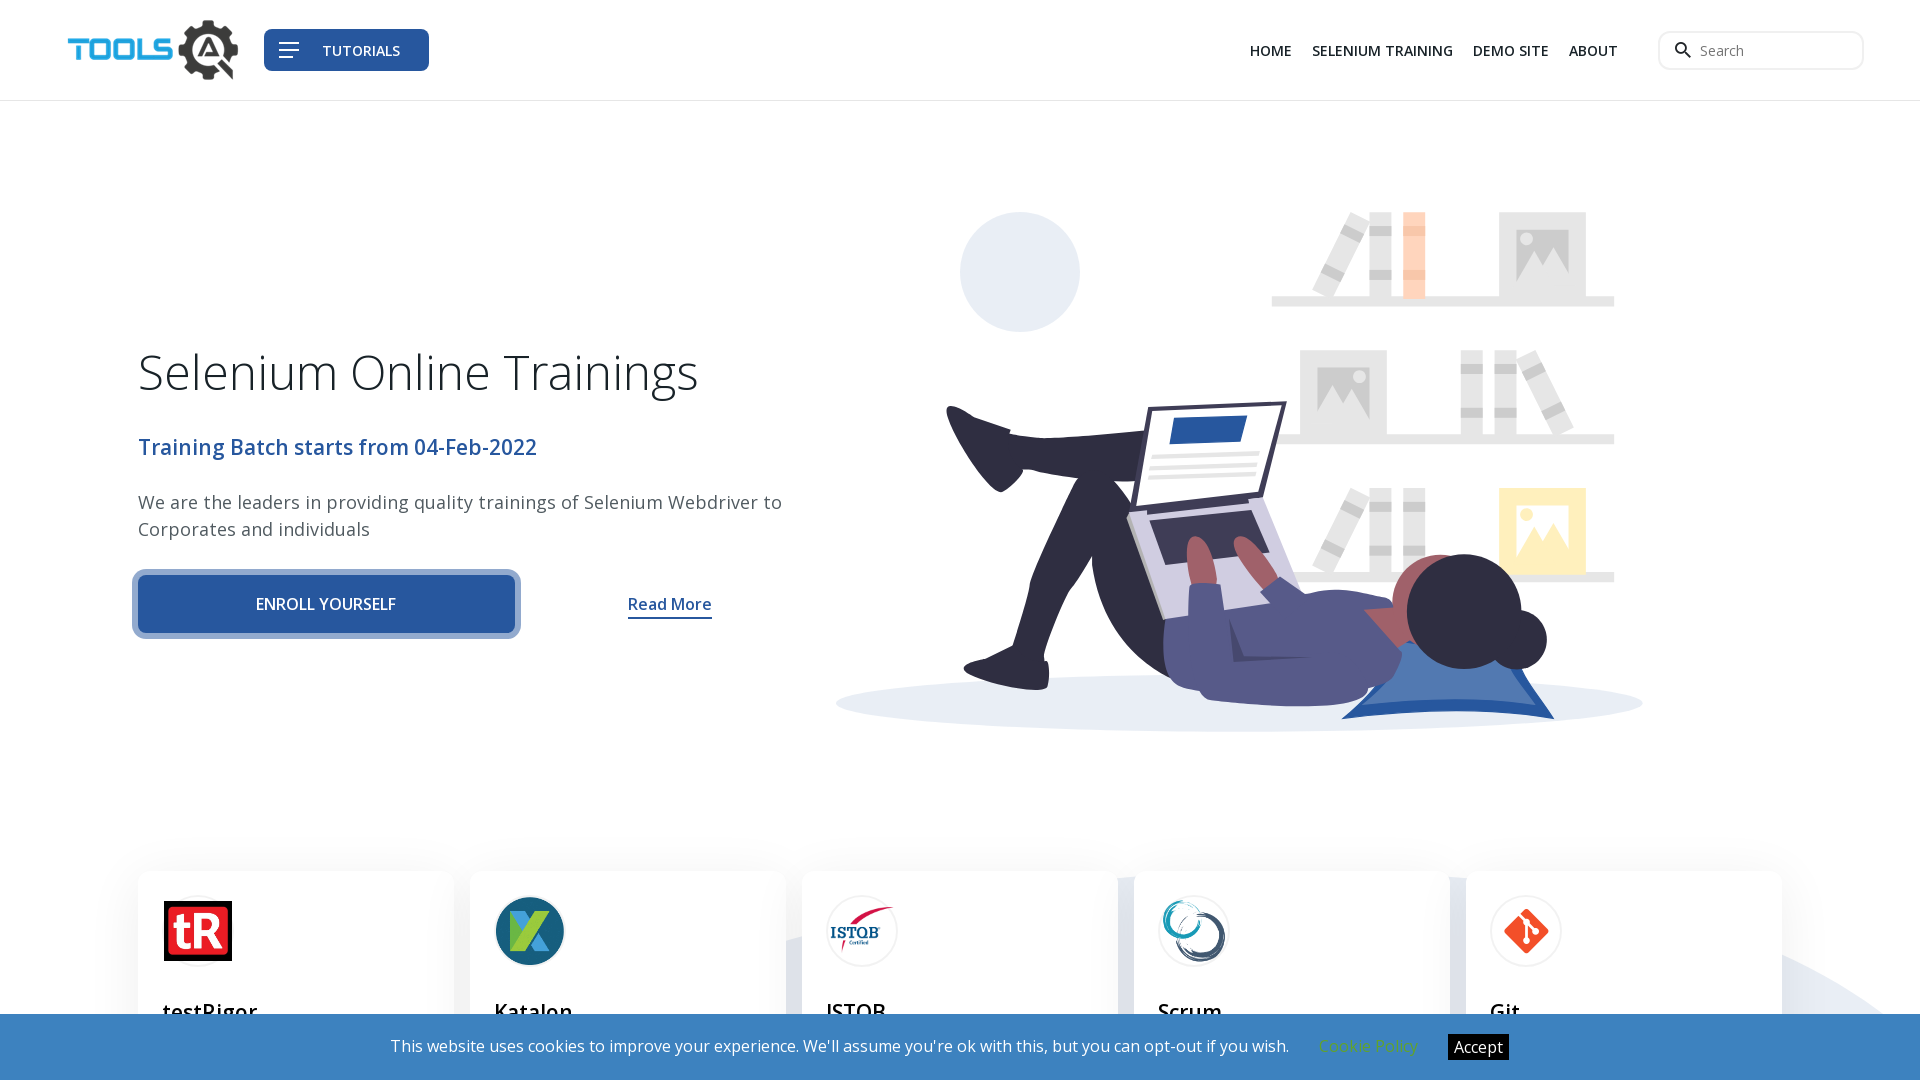

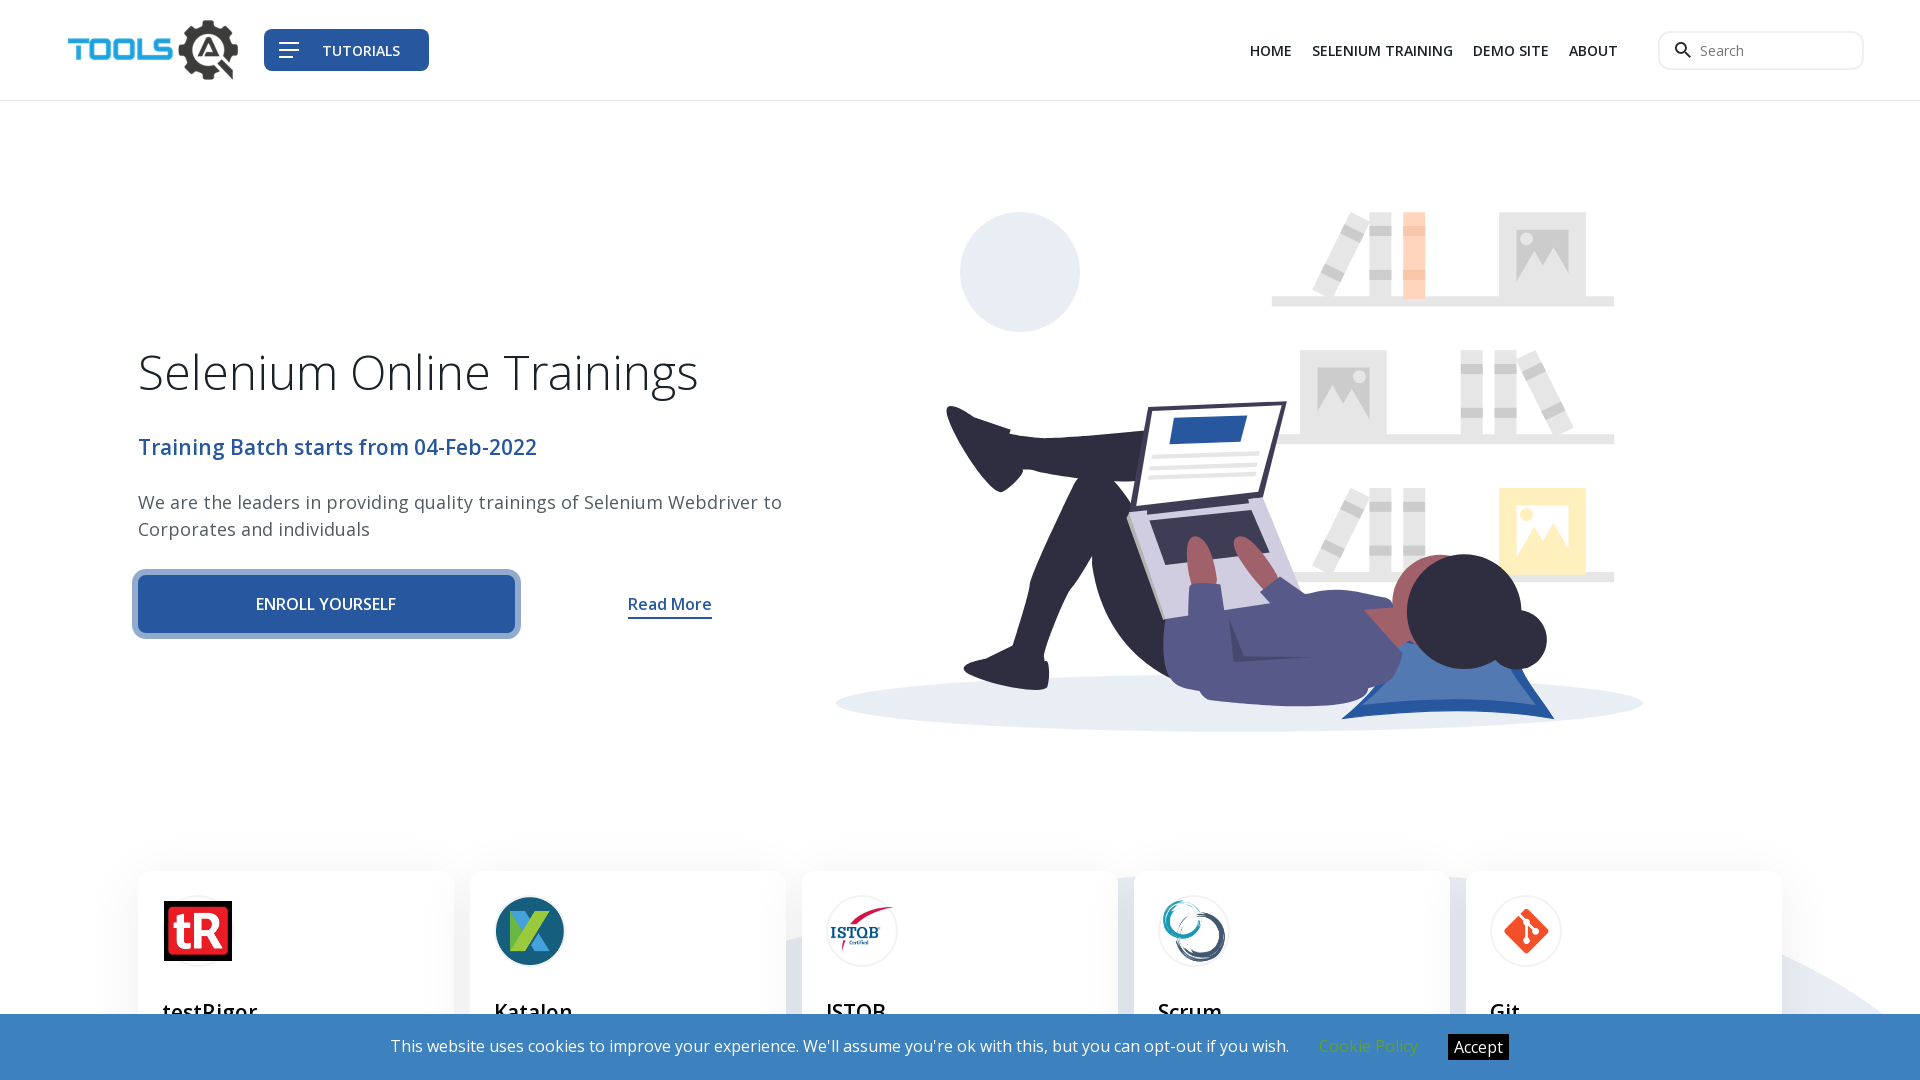